Tests that the right side advertisement is displayed after navigating to the Elements section.

Starting URL: https://demoqa.com/

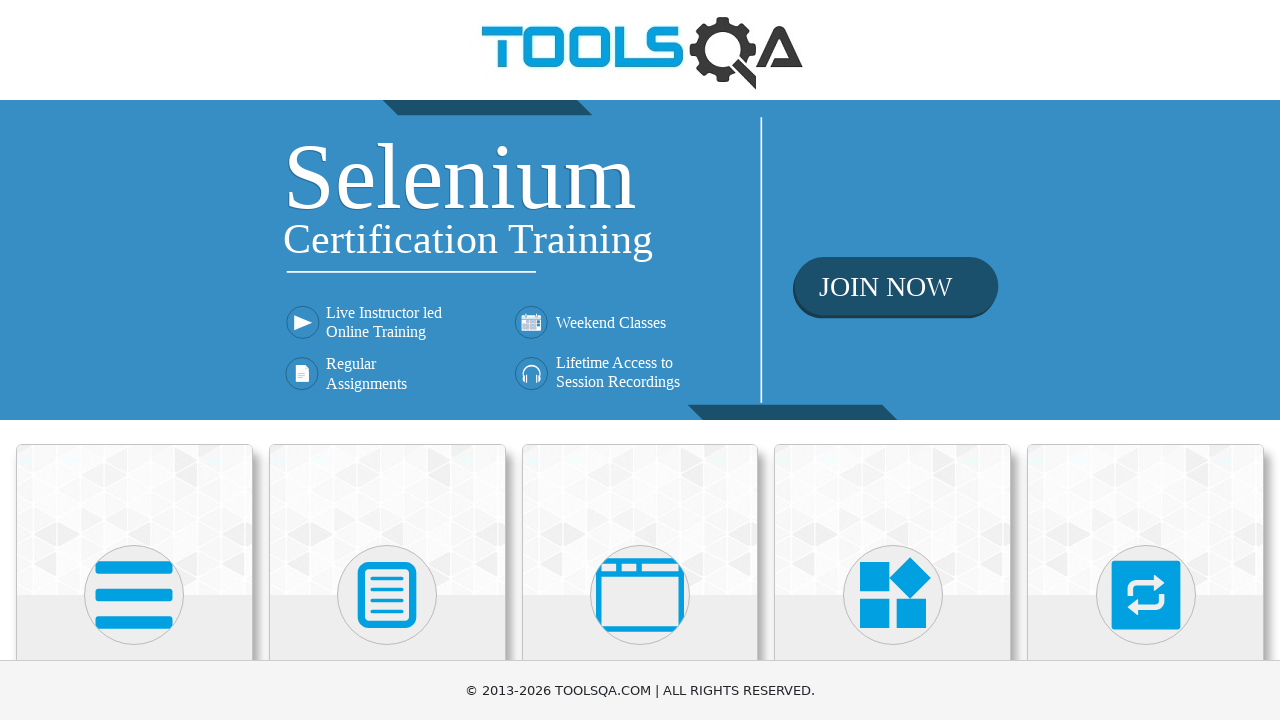

Clicked on Elements heading at (134, 360) on h5:text('Elements')
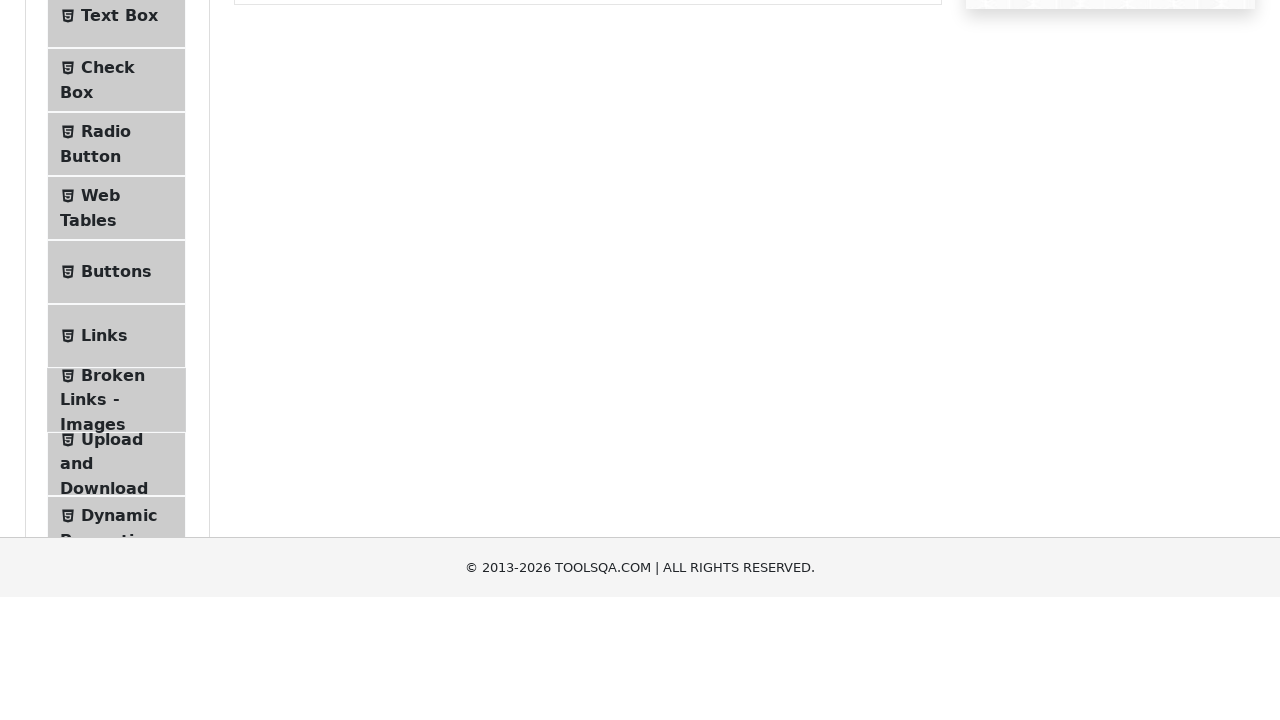

Right side advertisement is displayed and visible
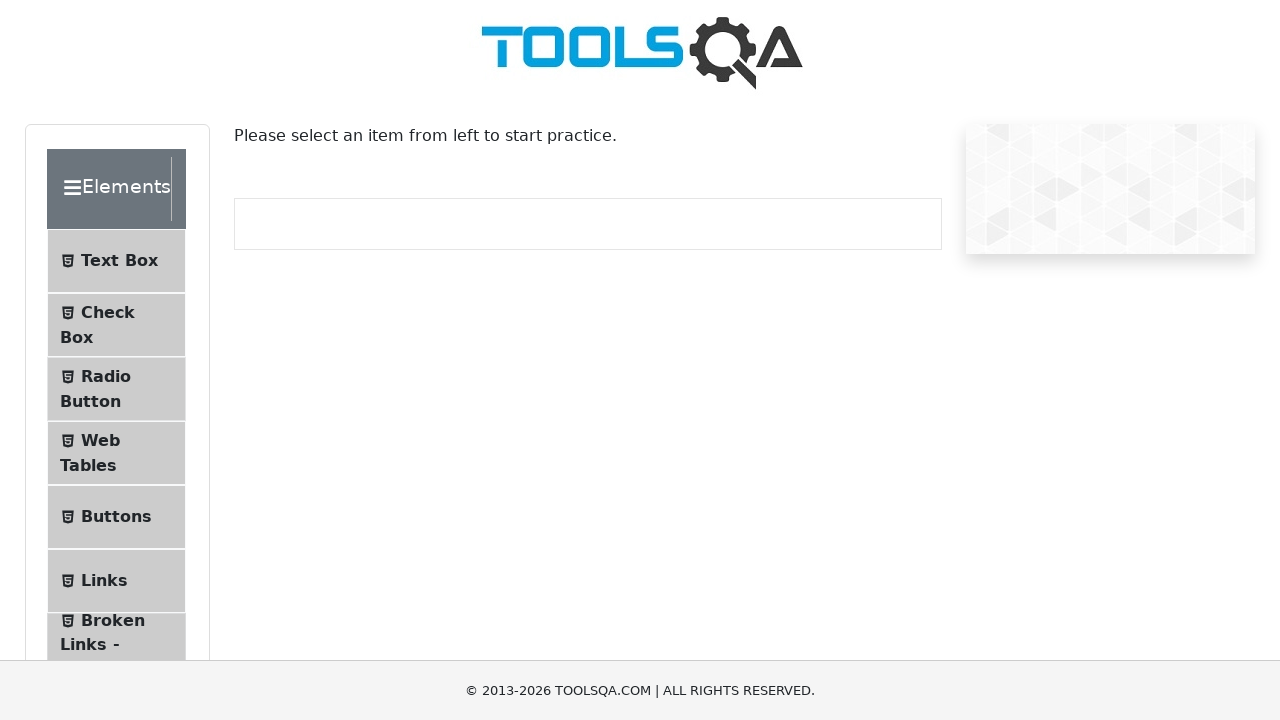

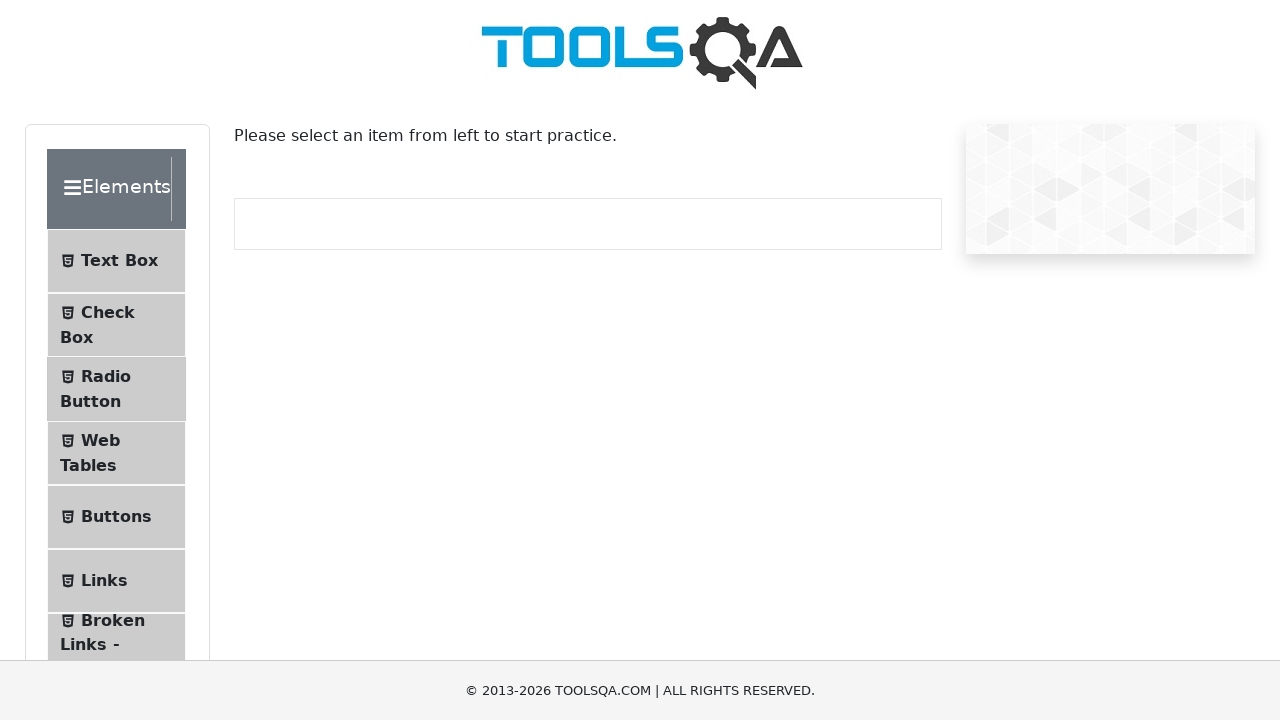